Tests a notes/statistics application by clicking on an article preview, verifying the title and text content match expected values, then testing the clear/close functionality of the lightbox by clicking buttons and verifying elements disappear.

Starting URL: https://qa.skillbox.ru/module15/bignotes/#/statistic

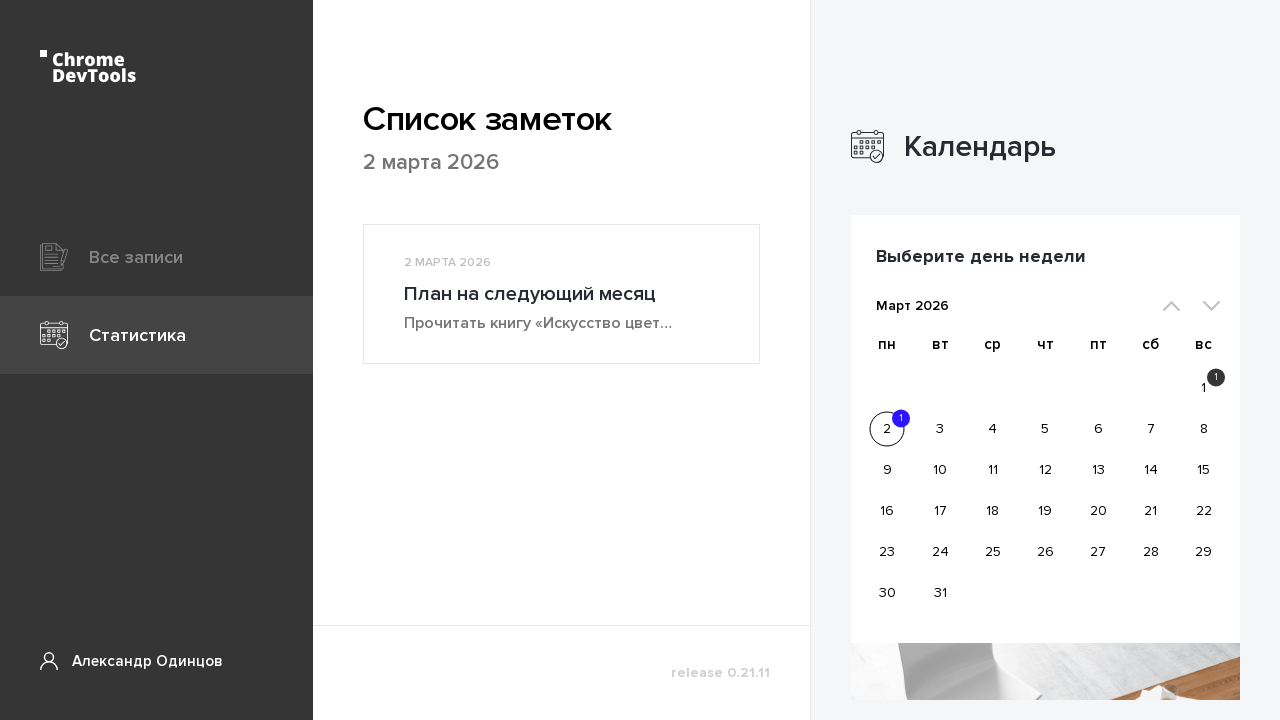

Clicked on article preview in center of screen at (562, 294) on div.articlePreview.pageStatistic__article:last-child
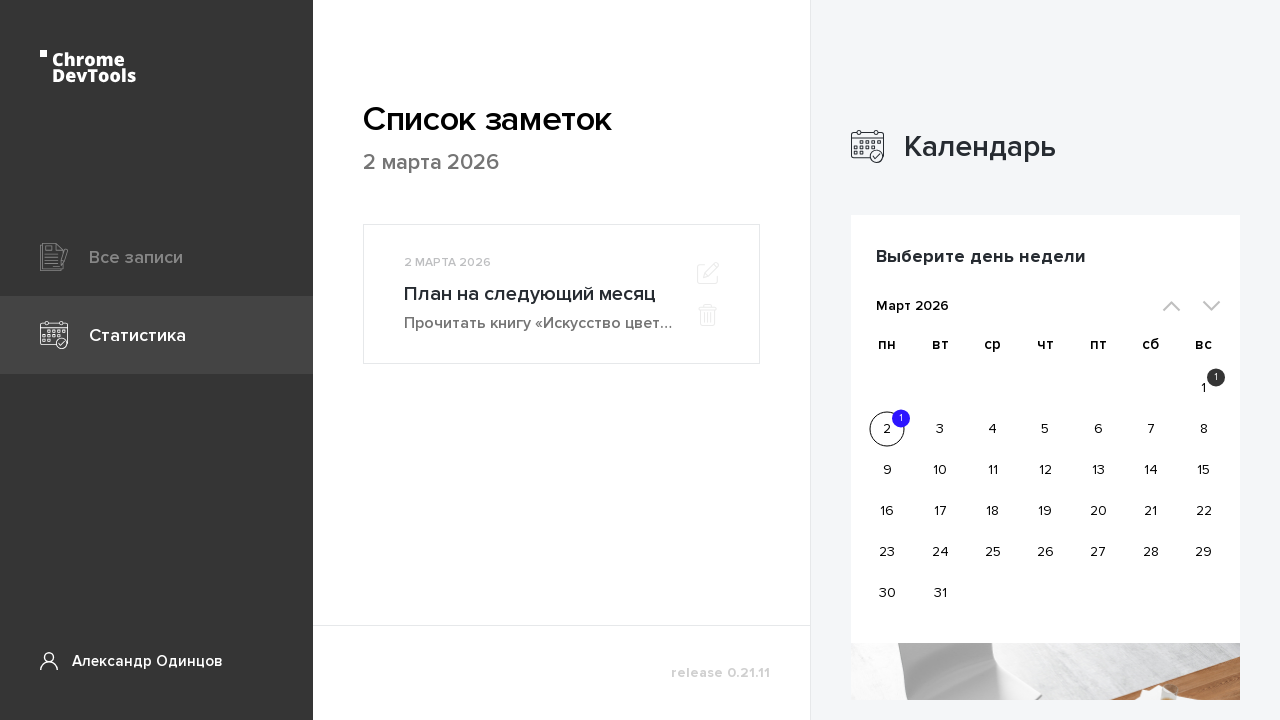

Waited for article preview to appear
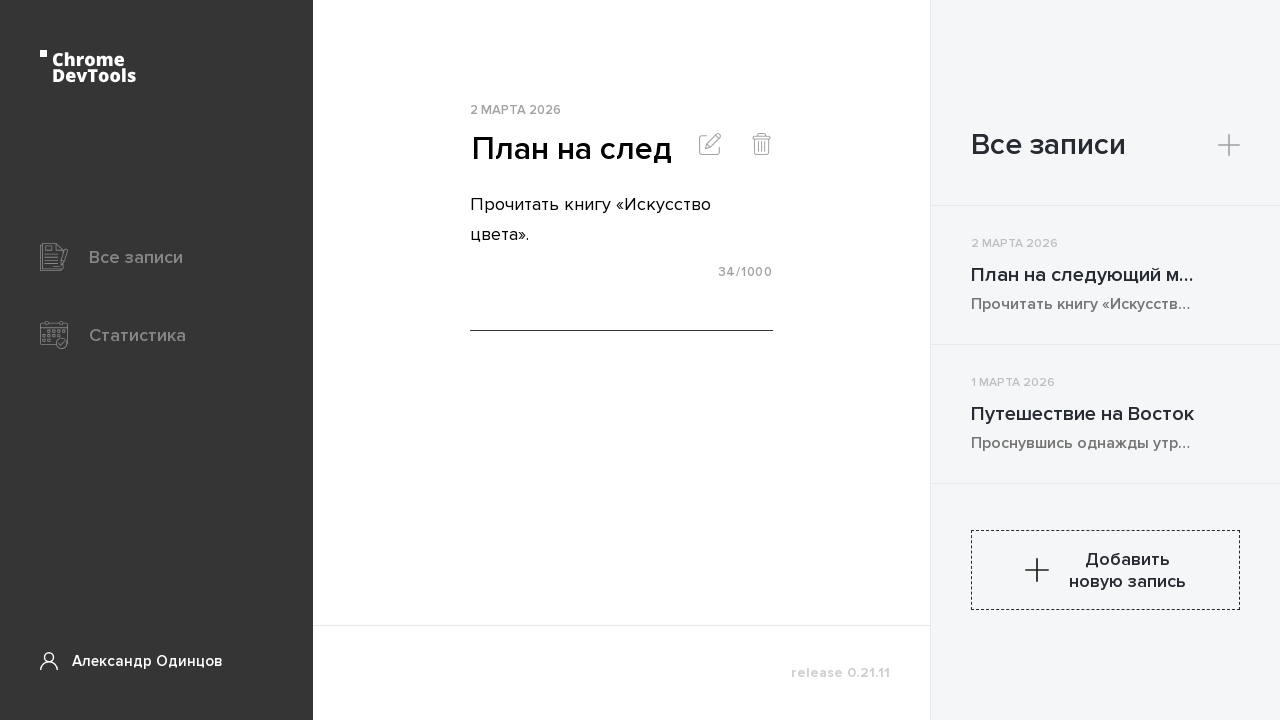

Retrieved title text from article
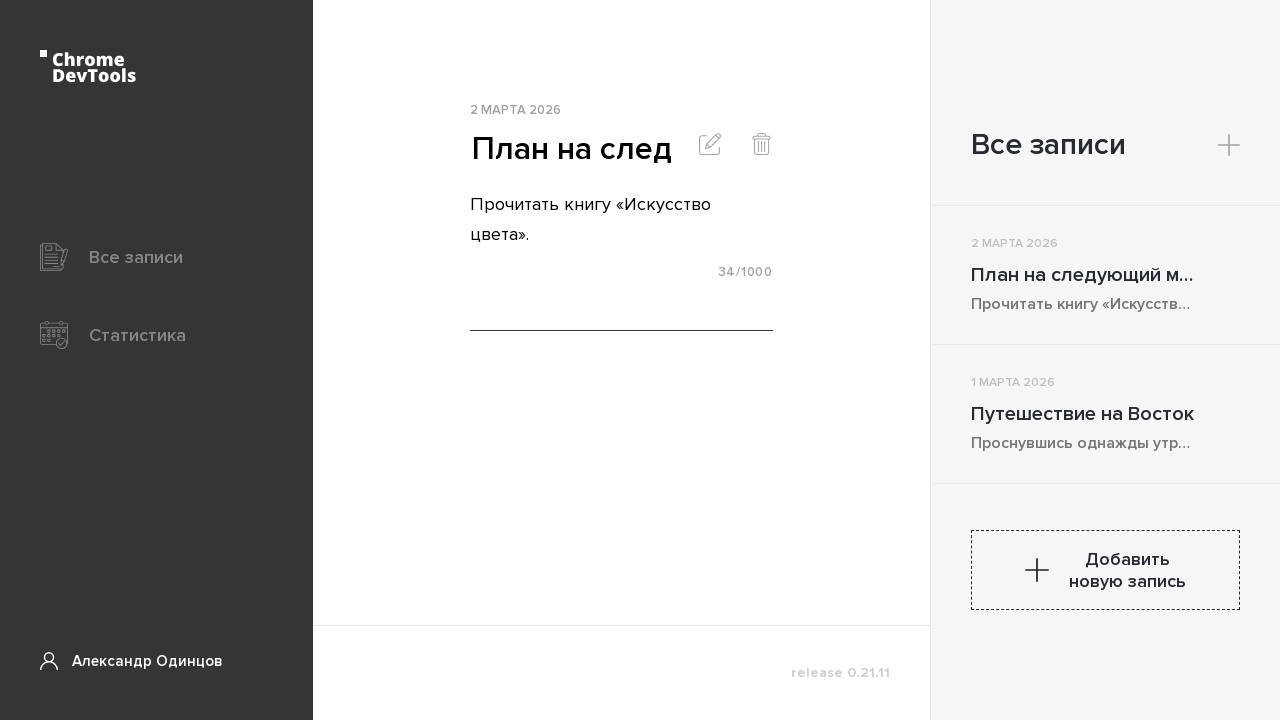

Verified title text matches expected value: 'План на следующий месяц'
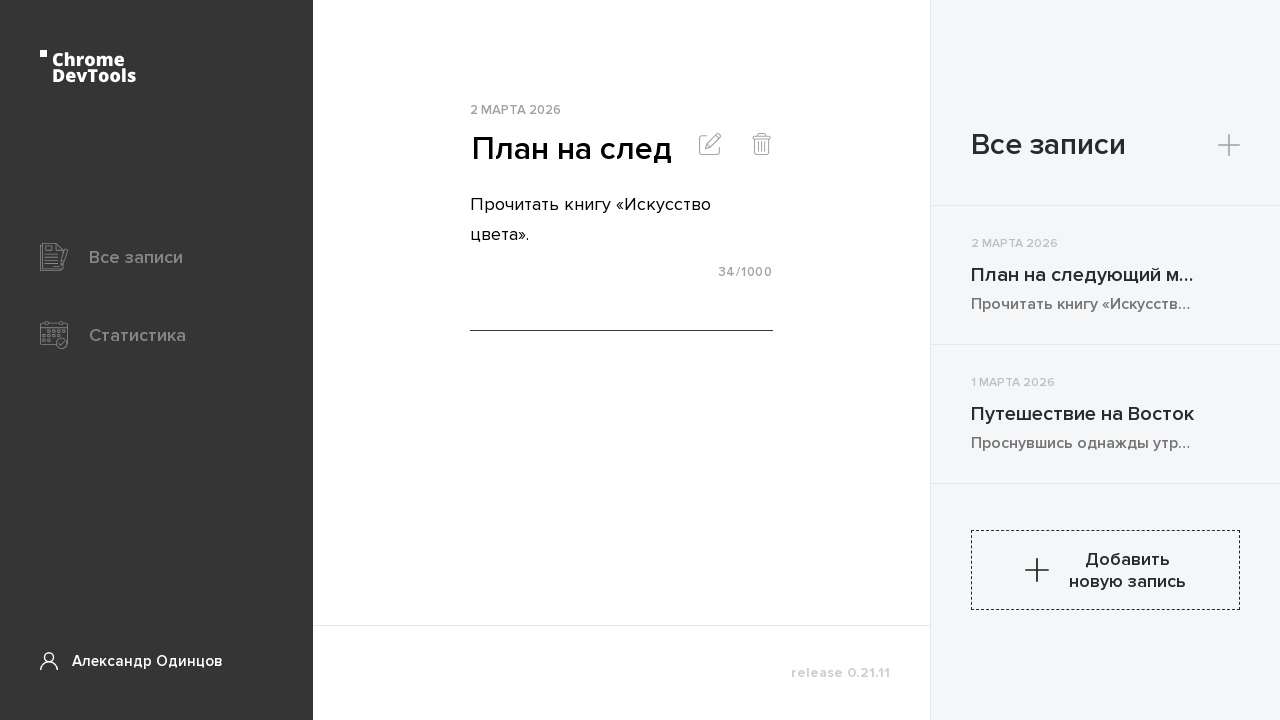

Retrieved body text from article
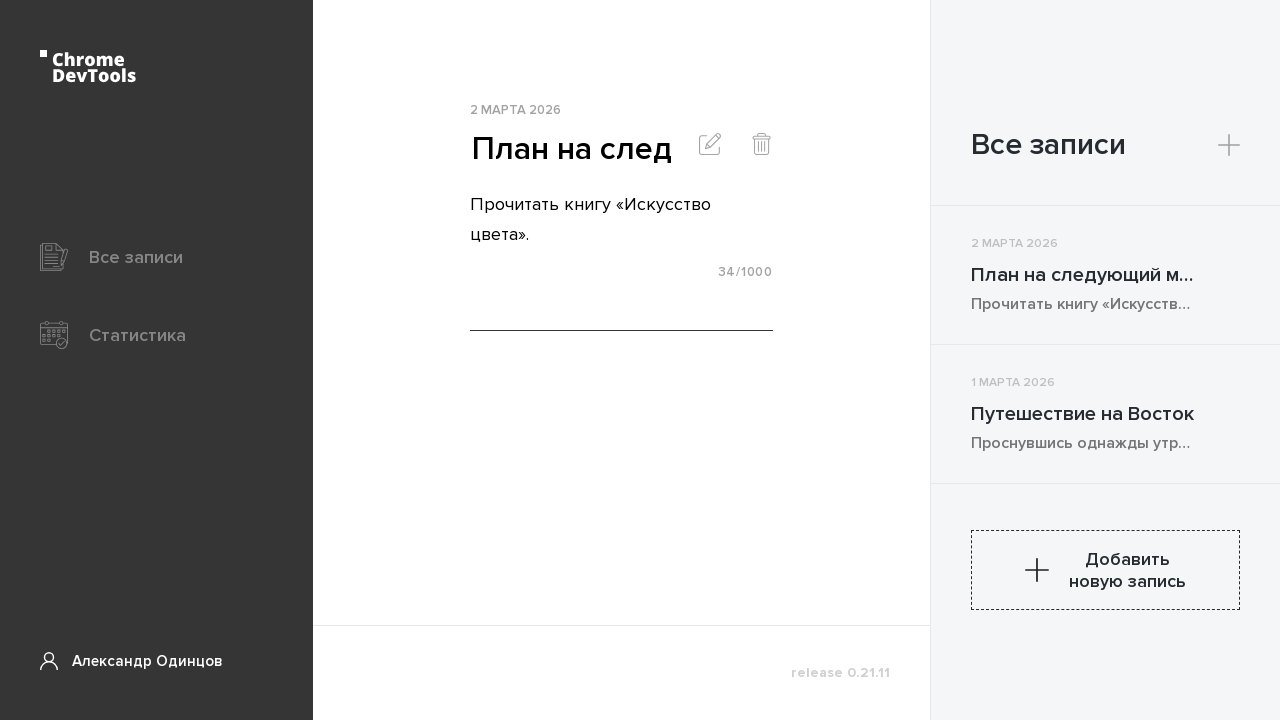

Verified body text matches expected value: 'Прочитать книгу «Искусство цвета».'
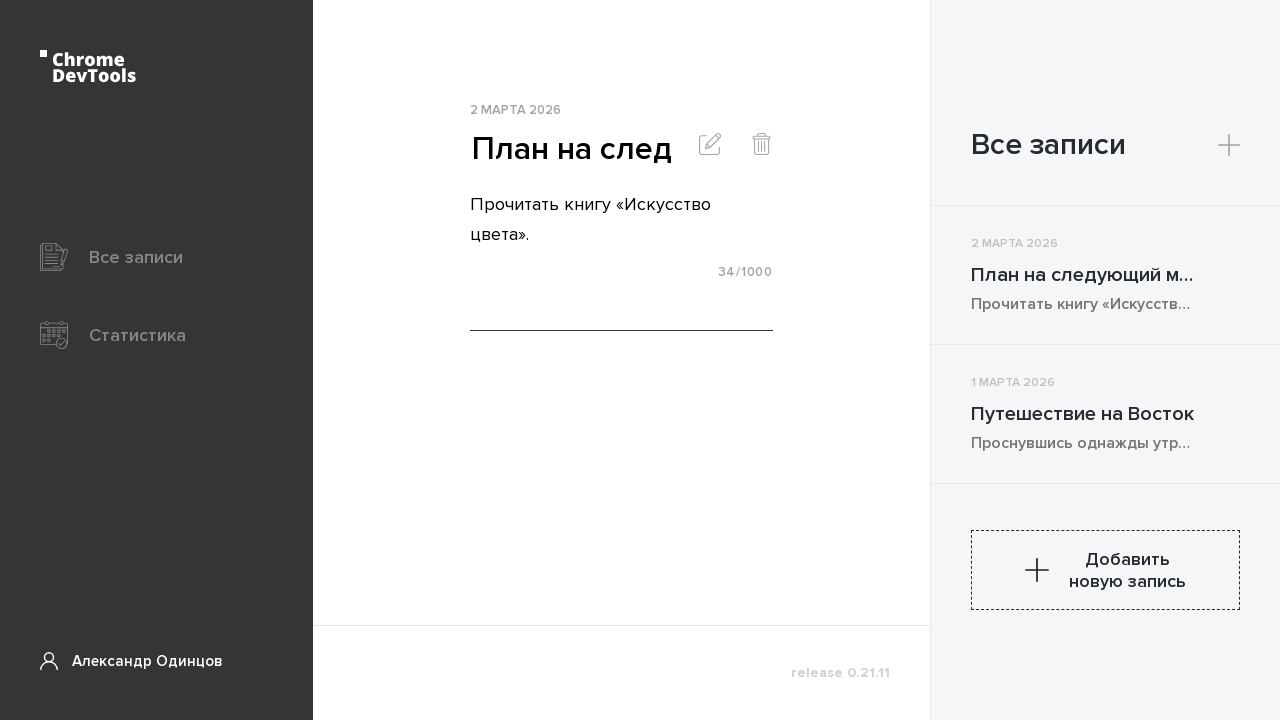

Clicked clear button to close lightbox at (762, 144) on button.pageArticle__button:nth-of-type(2) svg
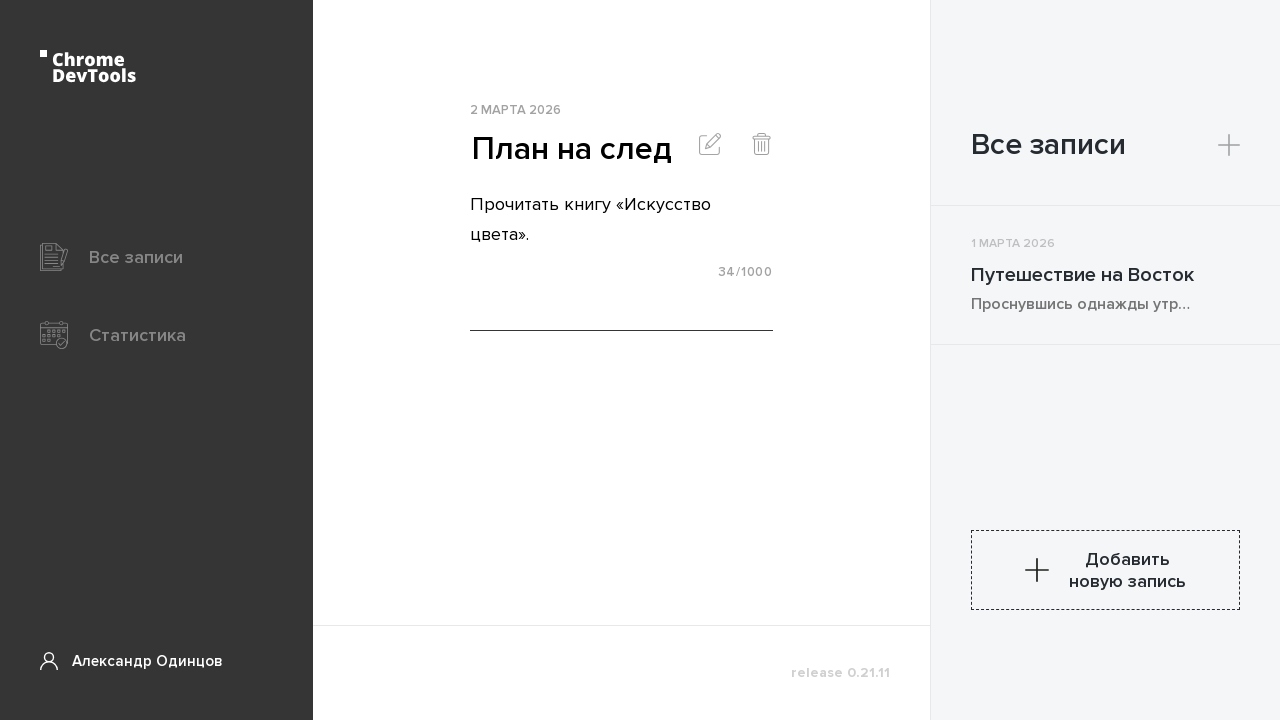

Clicked on records link button at (1106, 275) on button.articlePreview__link
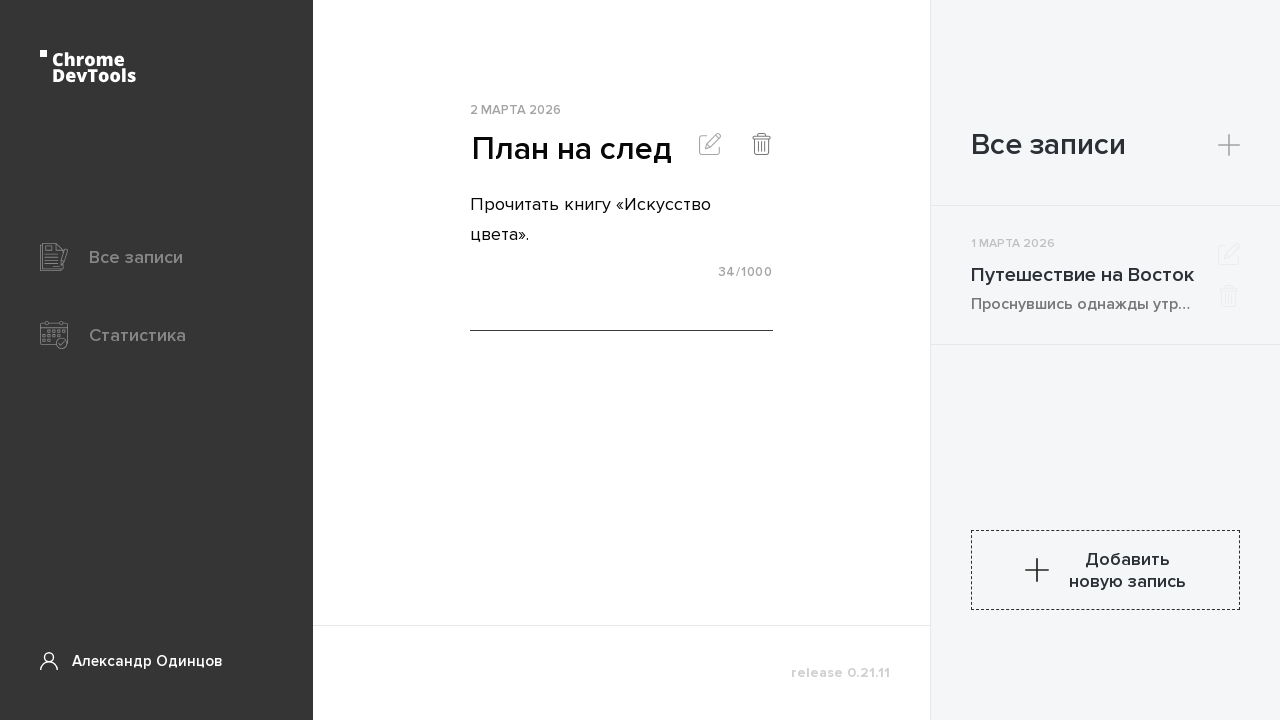

Clicked clear button again to close lightbox at (762, 144) on button.pageArticle__button:nth-of-type(2) svg
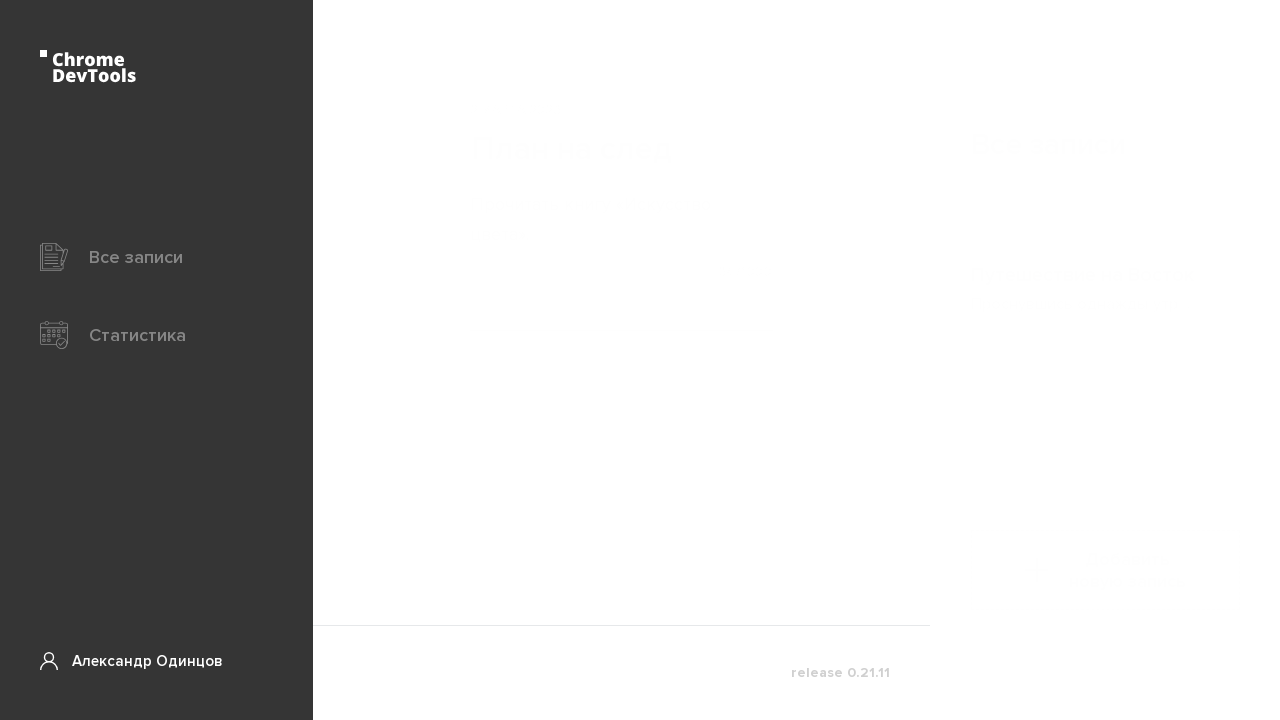

Waited for records link button to disappear (lightbox closed)
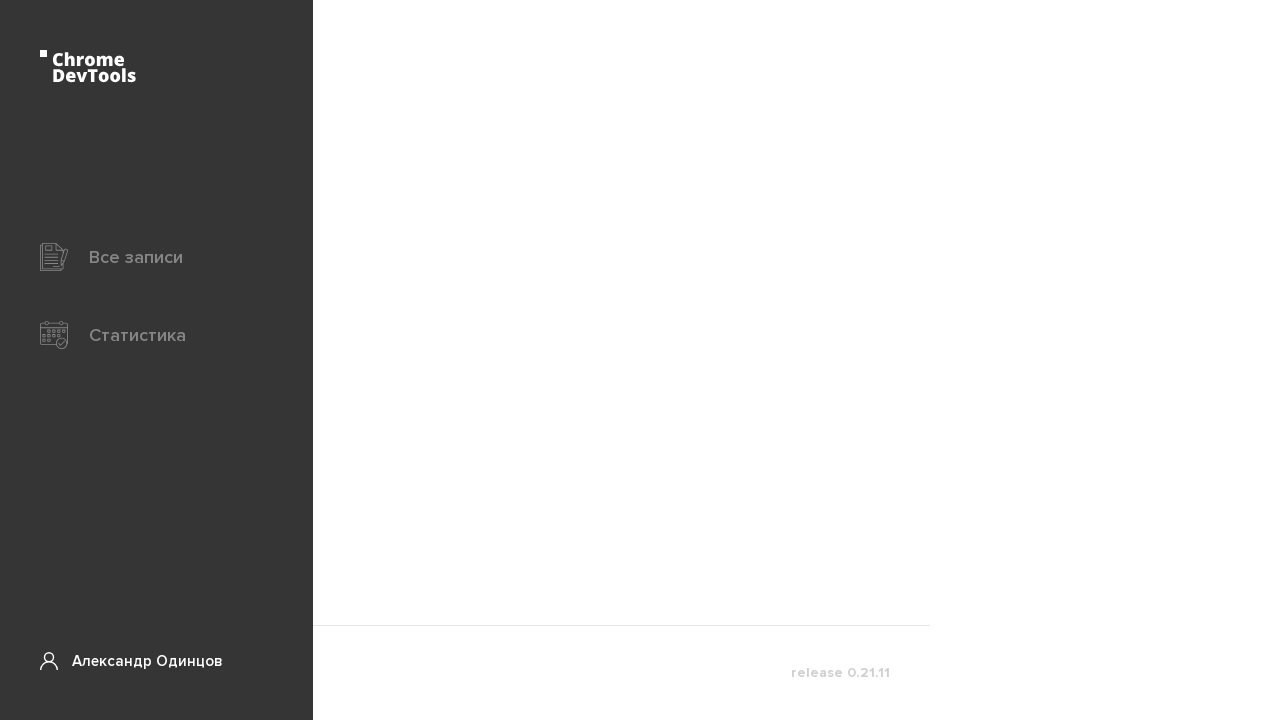

Verified lightbox completely closed - no elements remaining
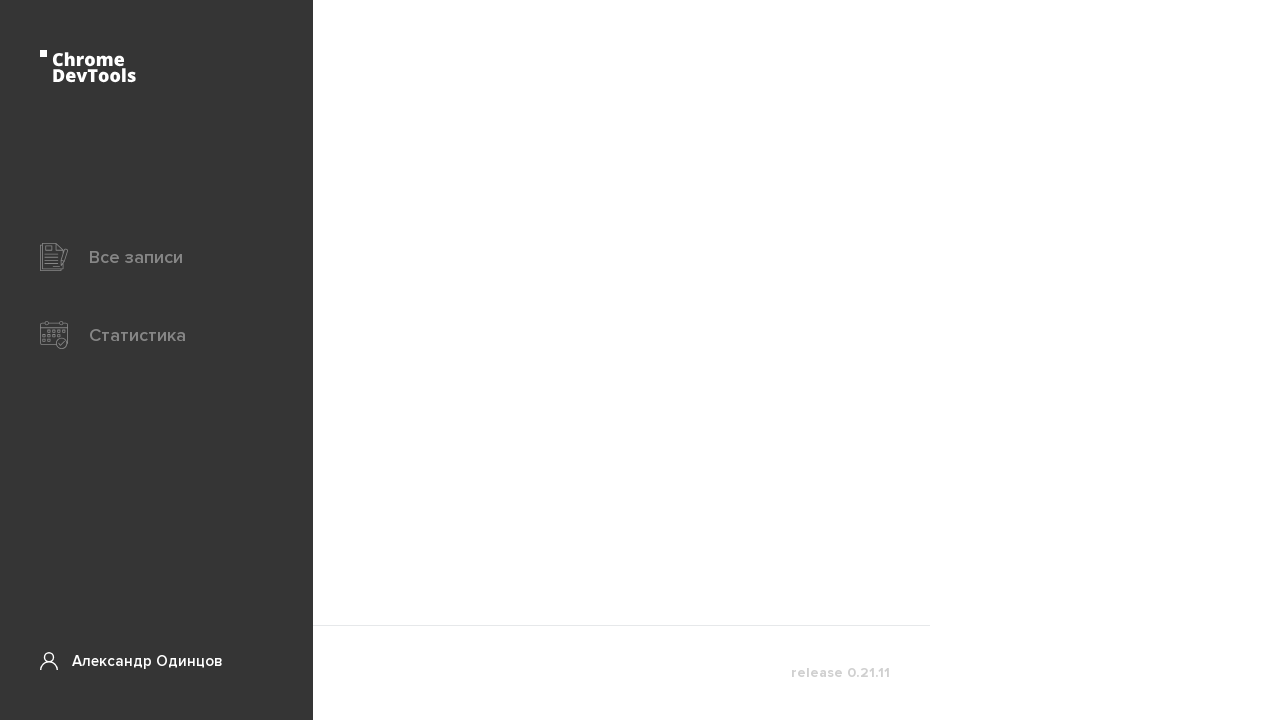

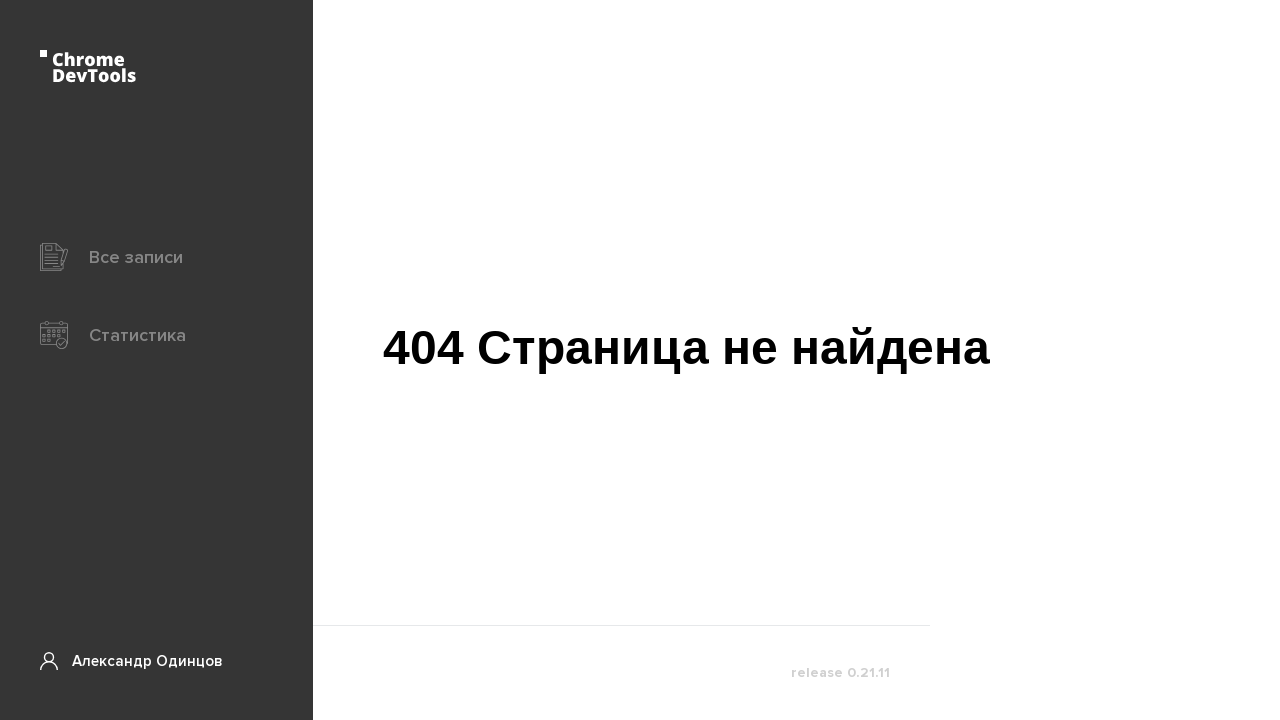